Tests a mortgage calculator by entering home value, down payment, start month, and start year, then clicking calculate to get the monthly payment result.

Starting URL: https://www.mortgagecalculator.org

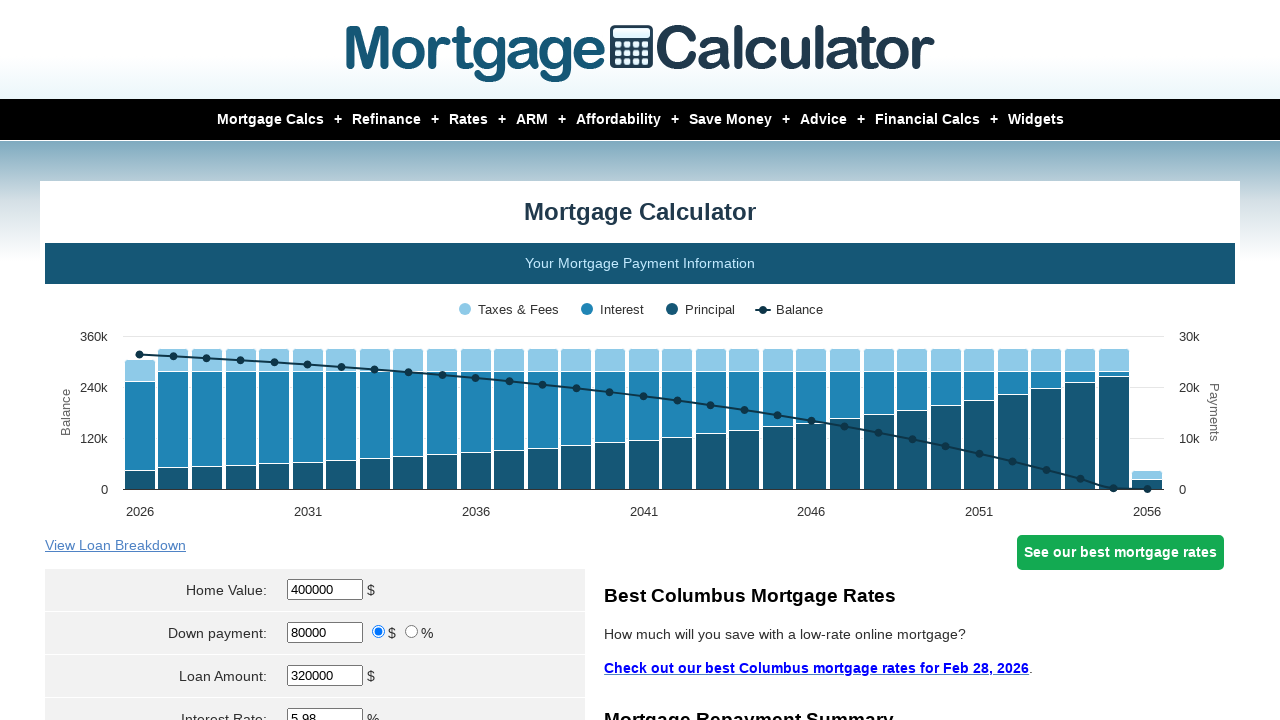

Cleared home value field on #homeval
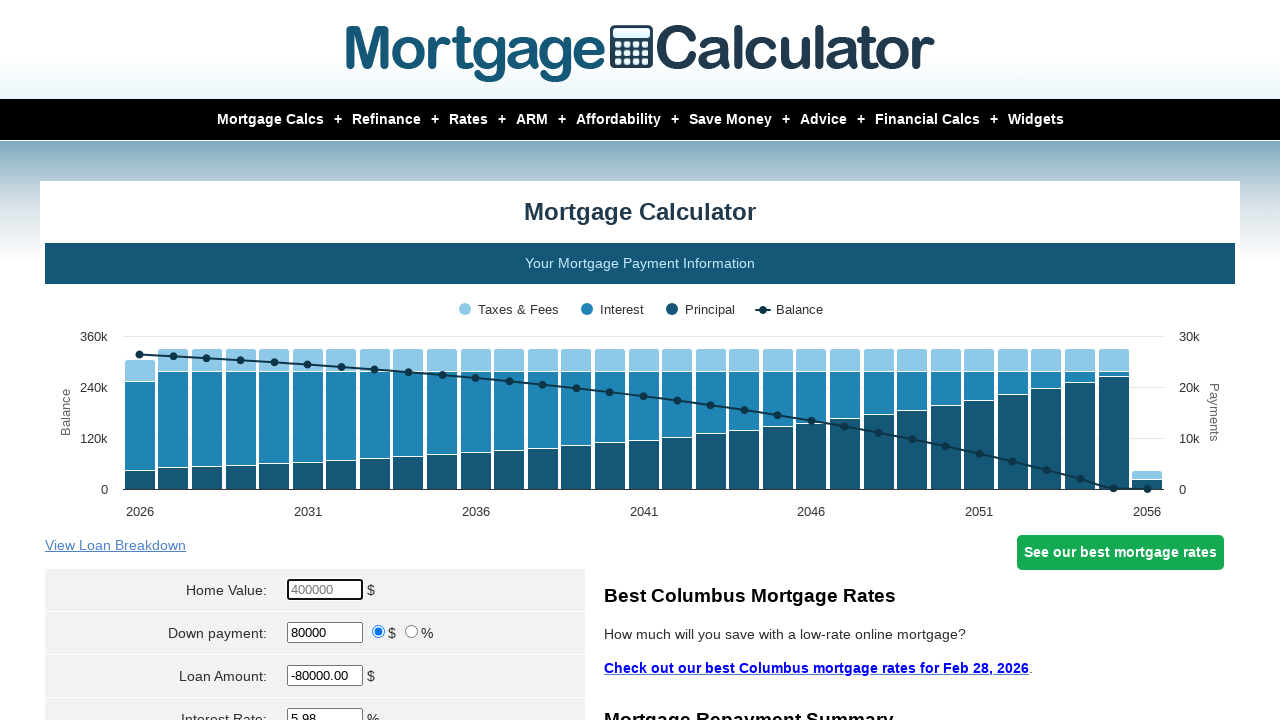

Entered home value of $380,000 on #homeval
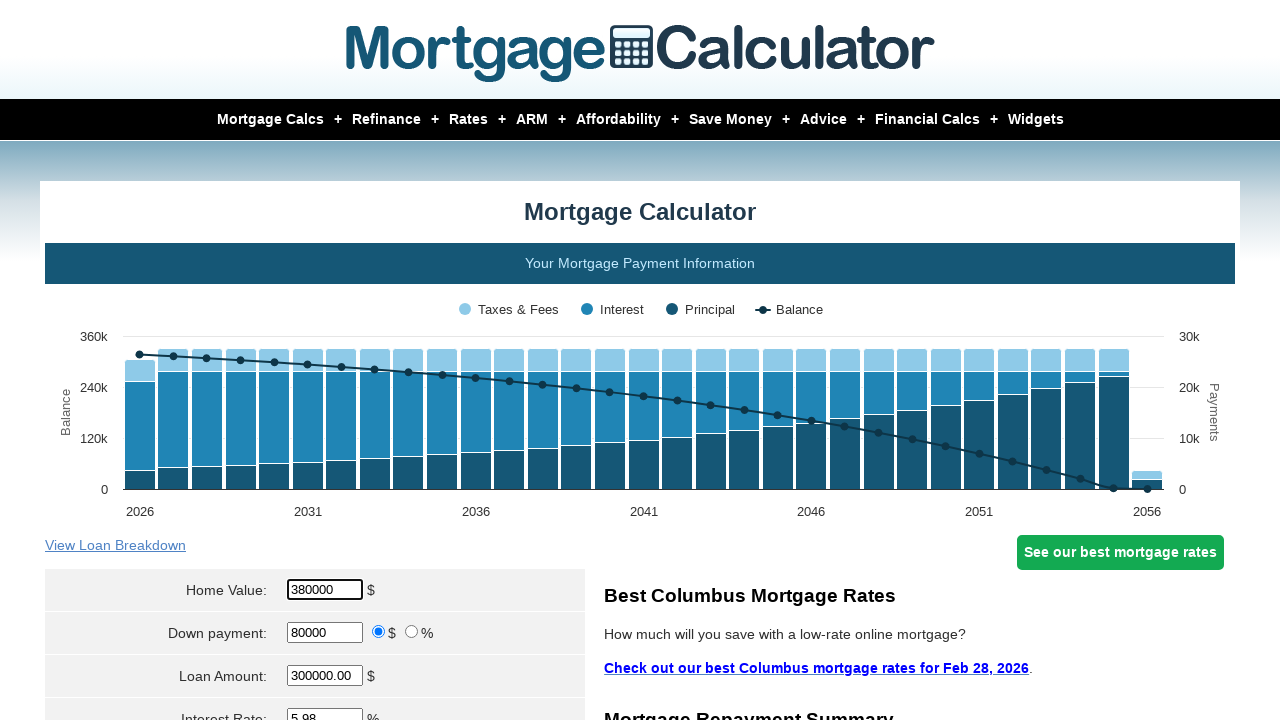

Cleared down payment field on #downpayment
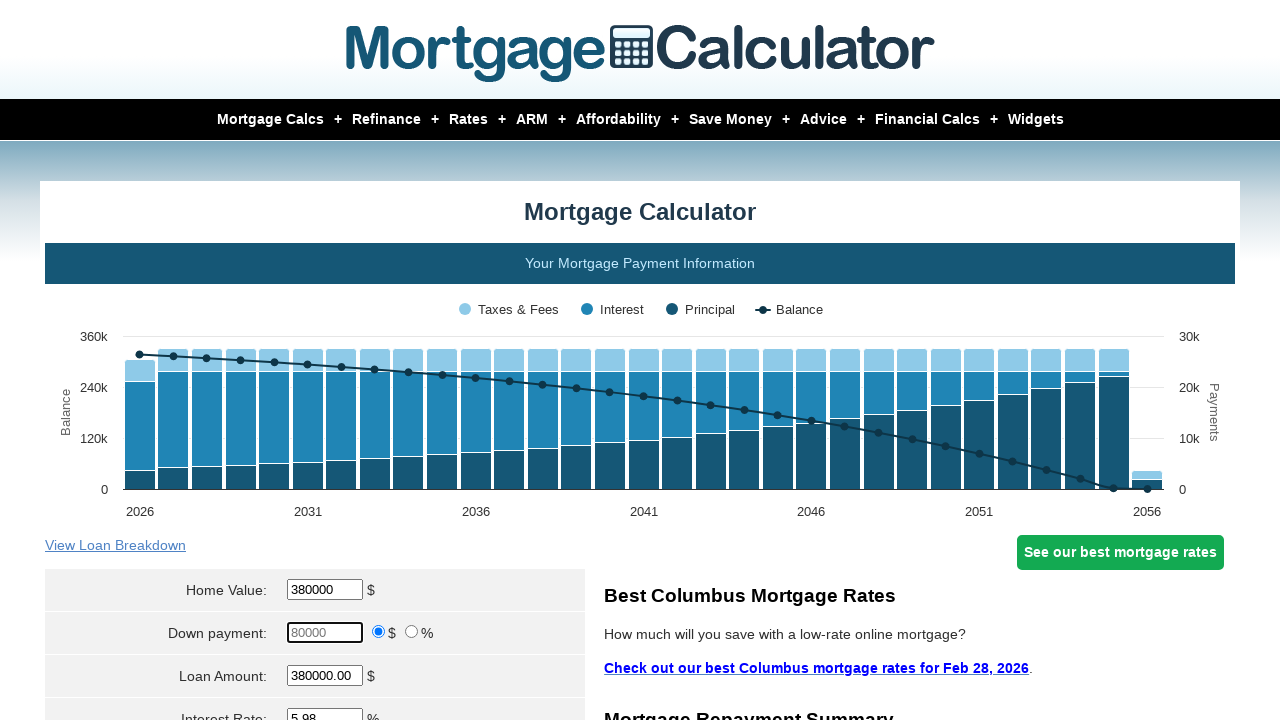

Entered down payment of $12,000 on #downpayment
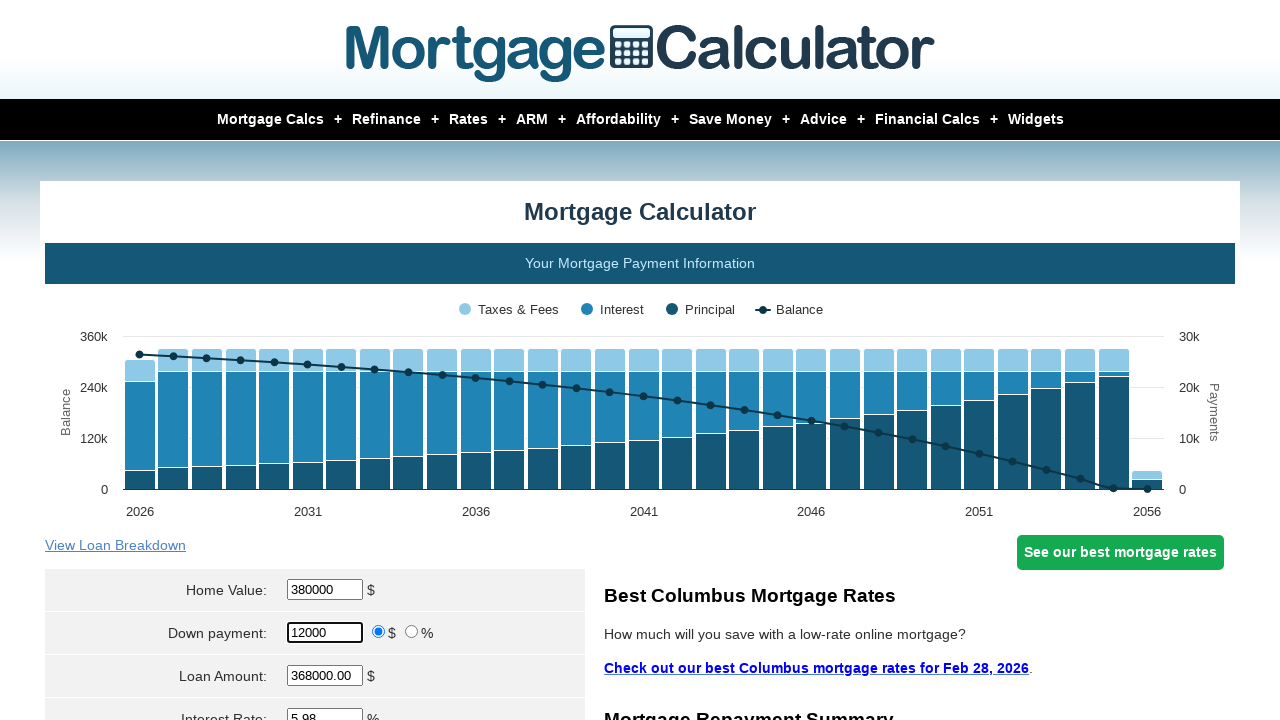

Selected December as start month on select[name='param[start_month]']
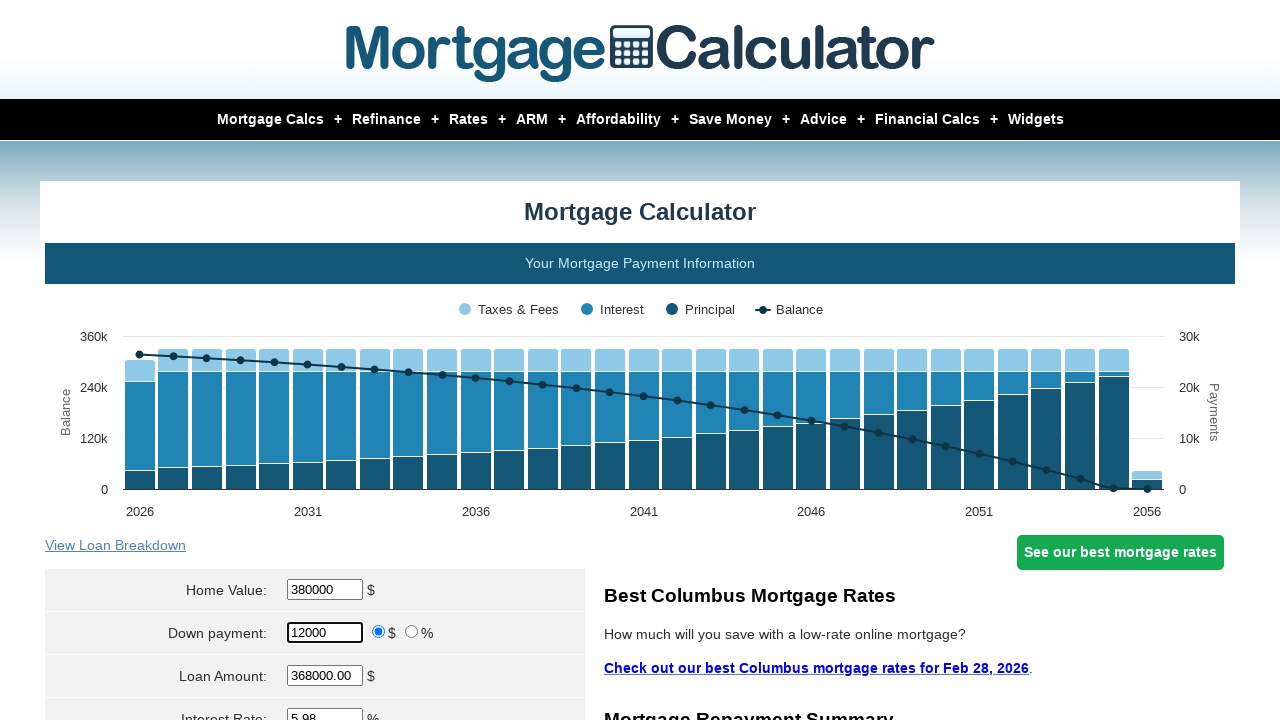

Entered start year of 2024 on #start_year
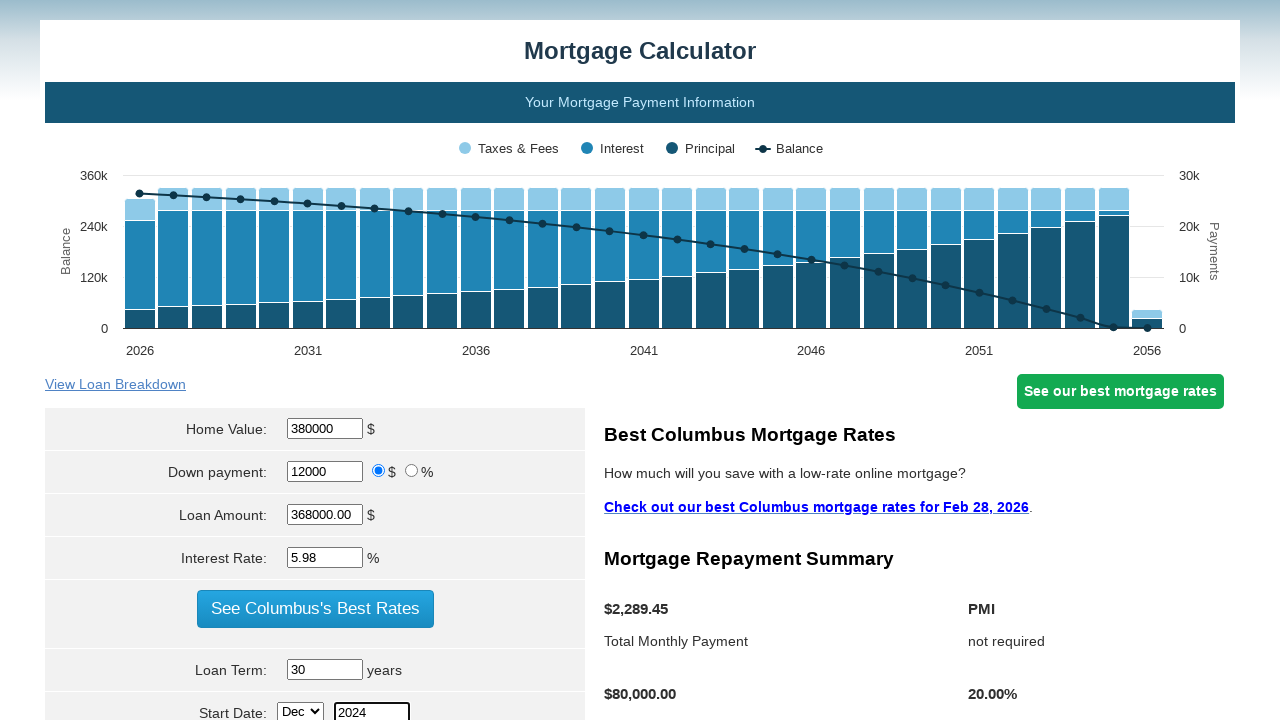

Clicked Calculate button at (315, 360) on input[value='Calculate']
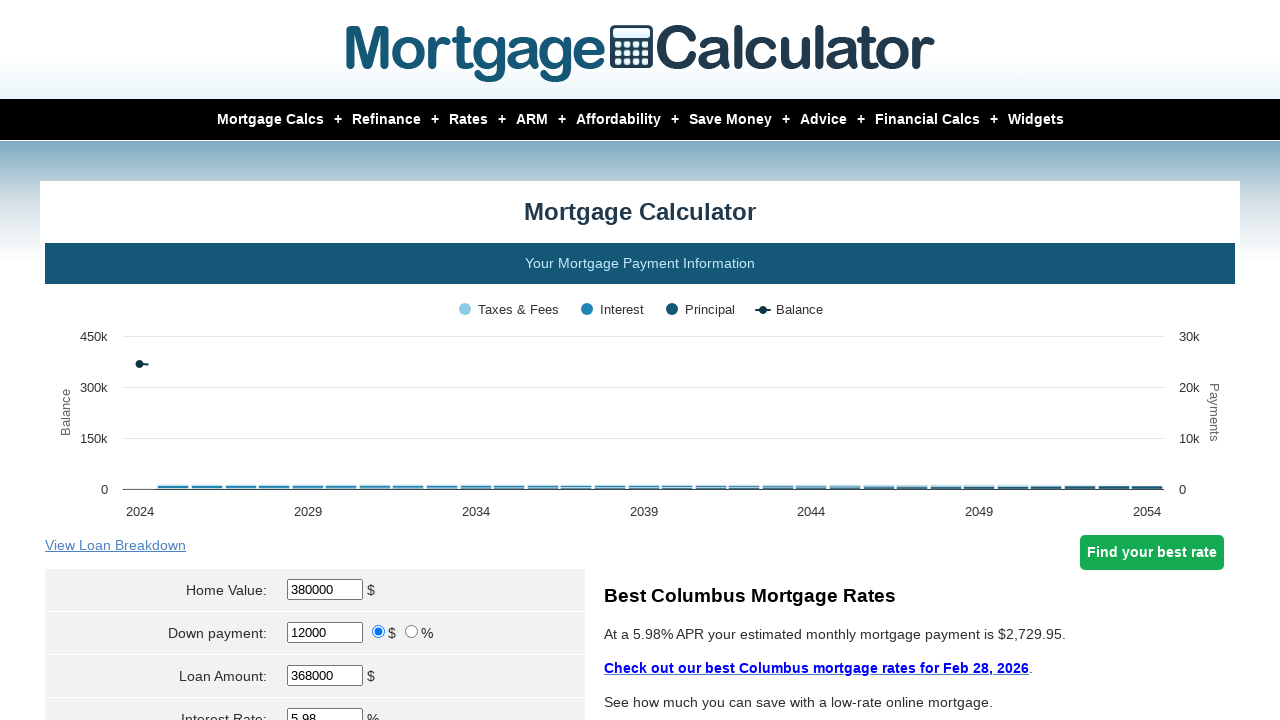

Monthly payment results loaded successfully
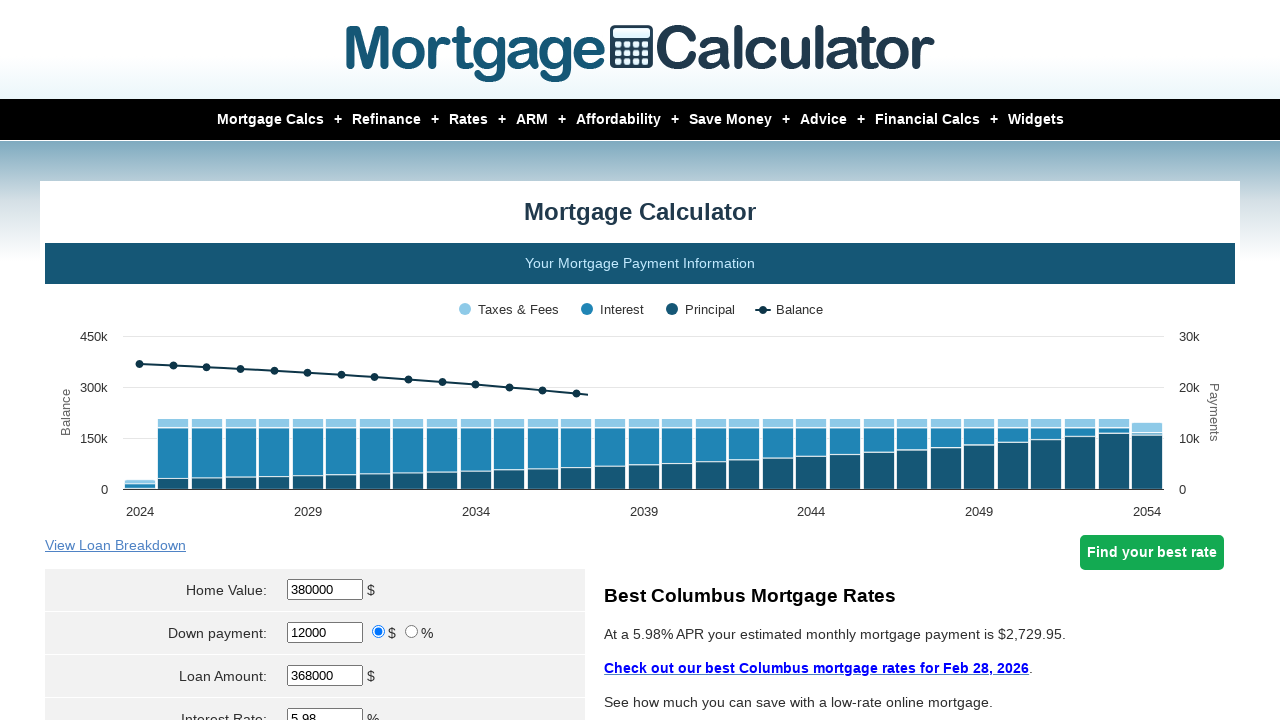

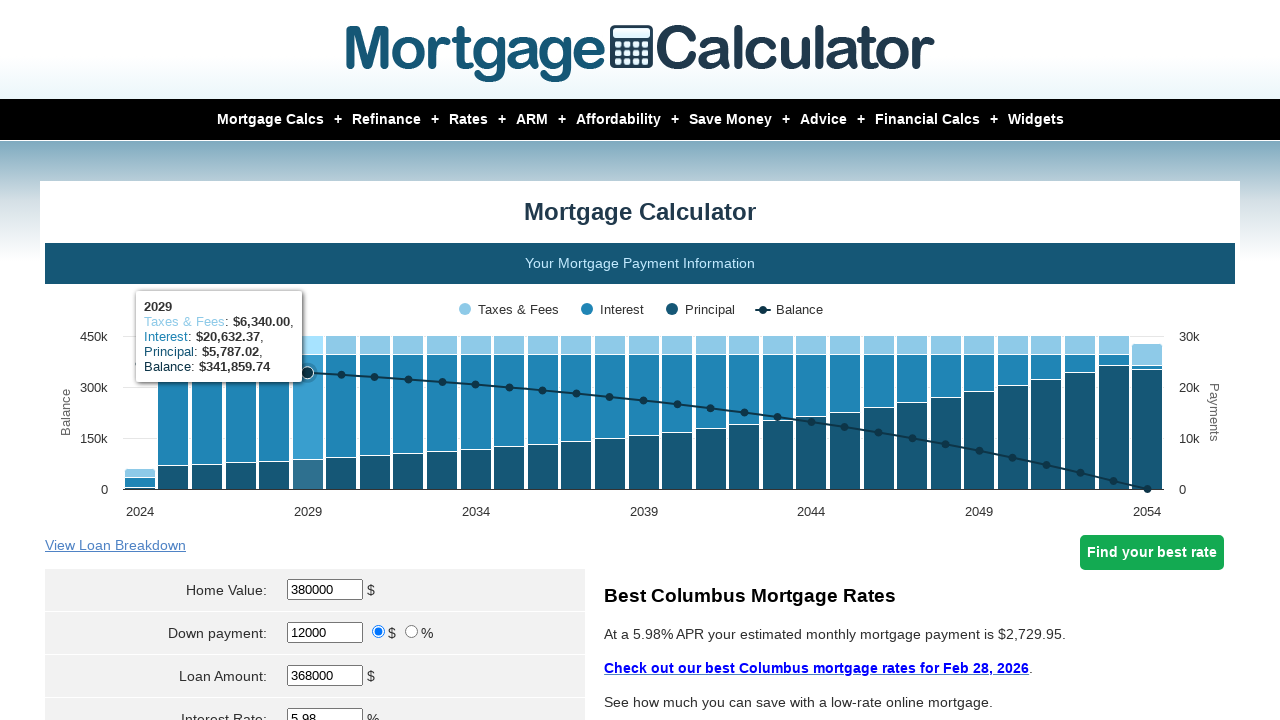